Tests JavaScript prompt dialog handling by clicking a button, entering text in the prompt, accepting it, and verifying the entered text is displayed

Starting URL: https://automationfc.github.io/basic-form/index.html

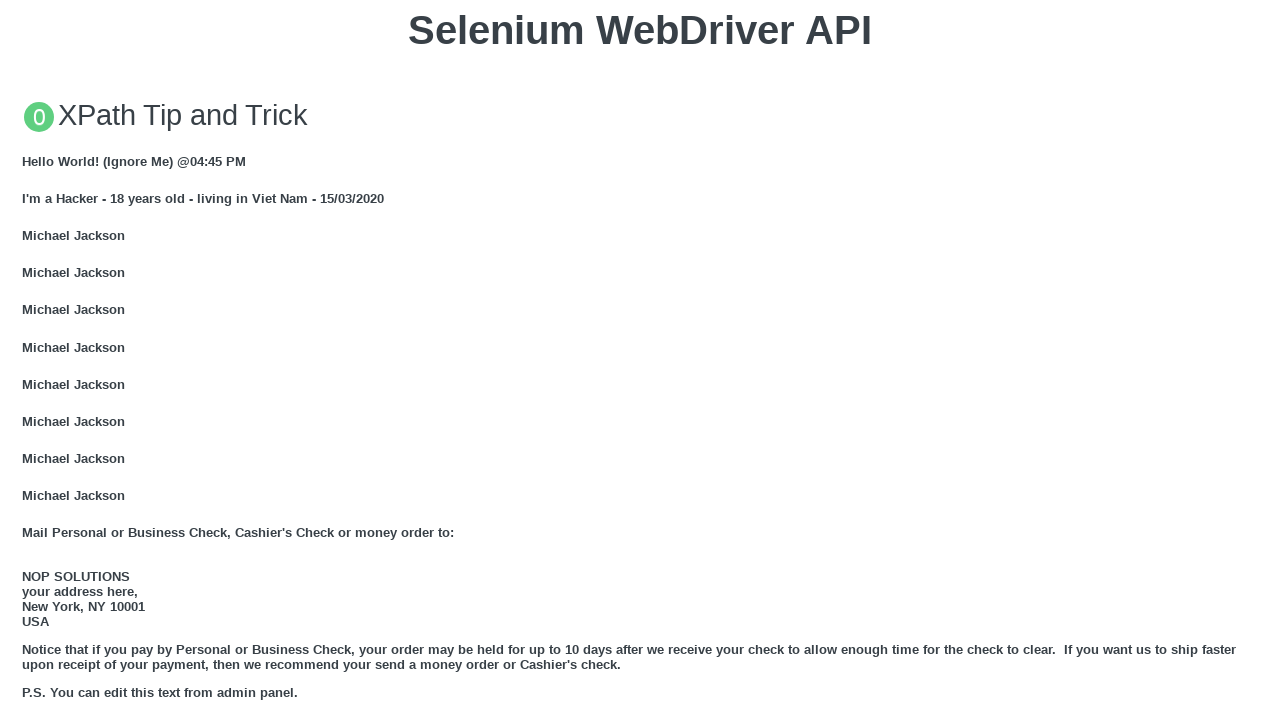

Set up dialog event listener to handle JS prompts
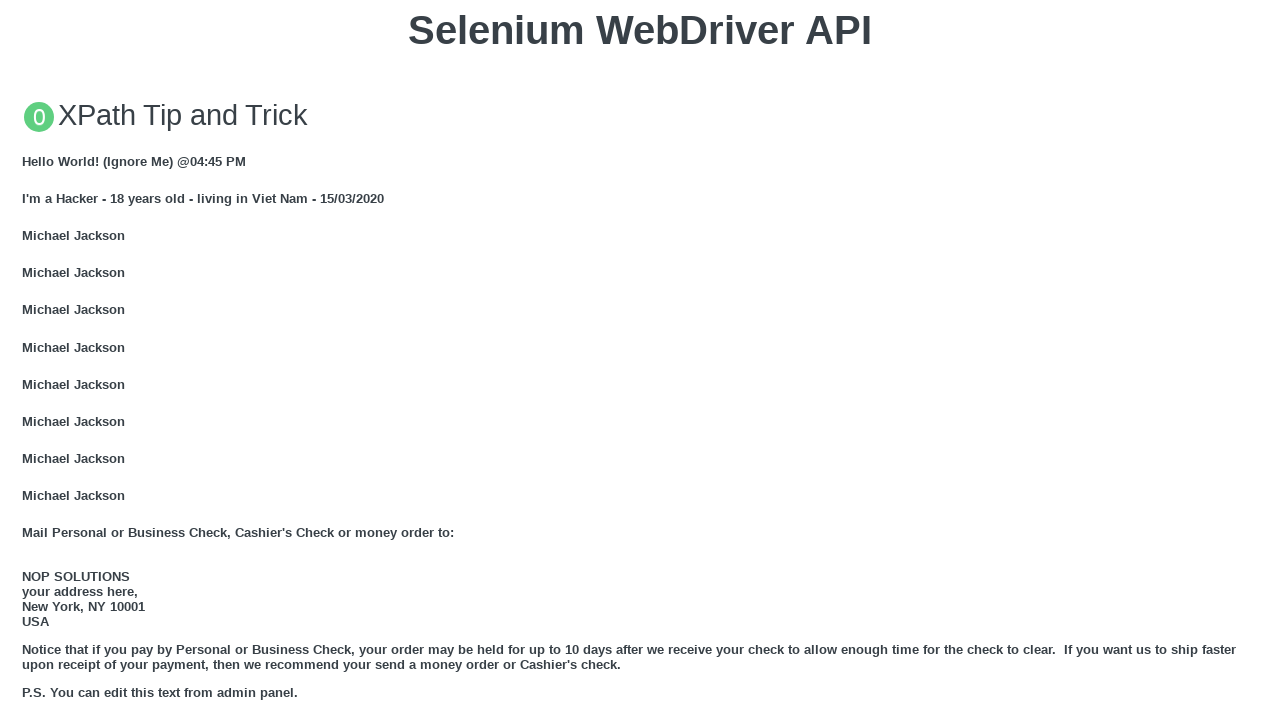

Clicked 'Click for JS Prompt' button at (640, 360) on xpath=//button[text()='Click for JS Prompt']
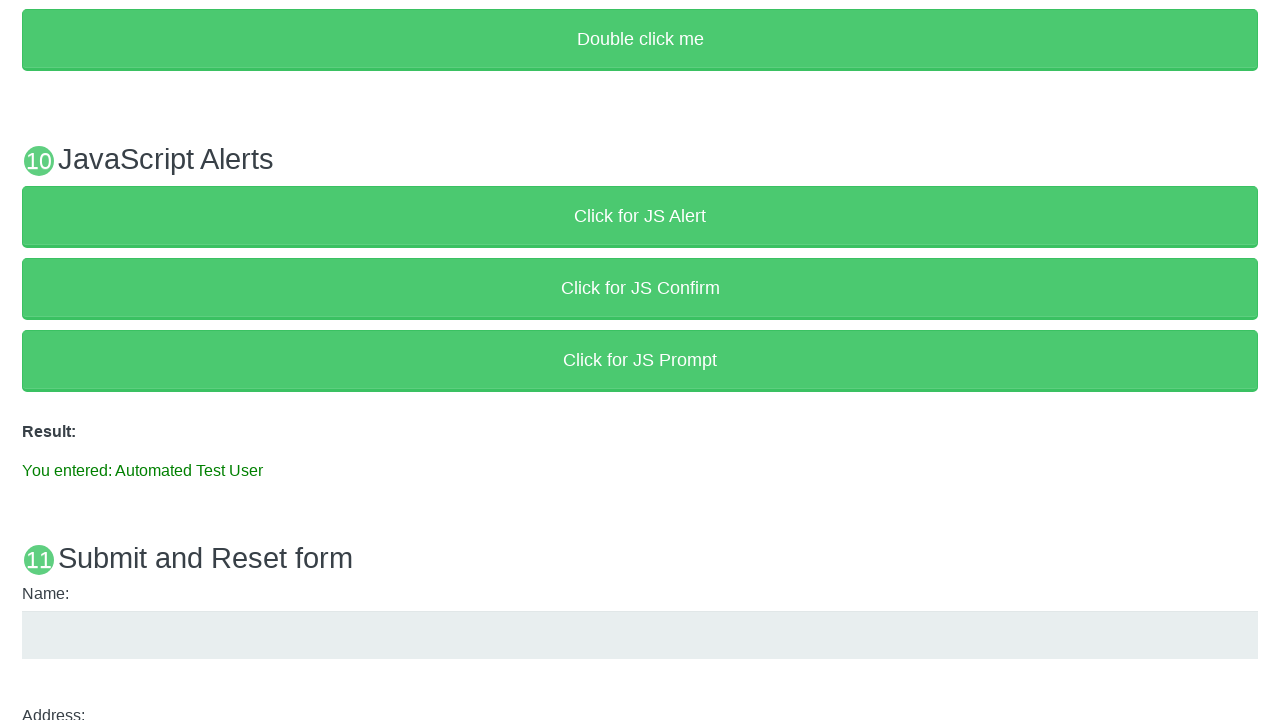

Result element loaded after prompt handling
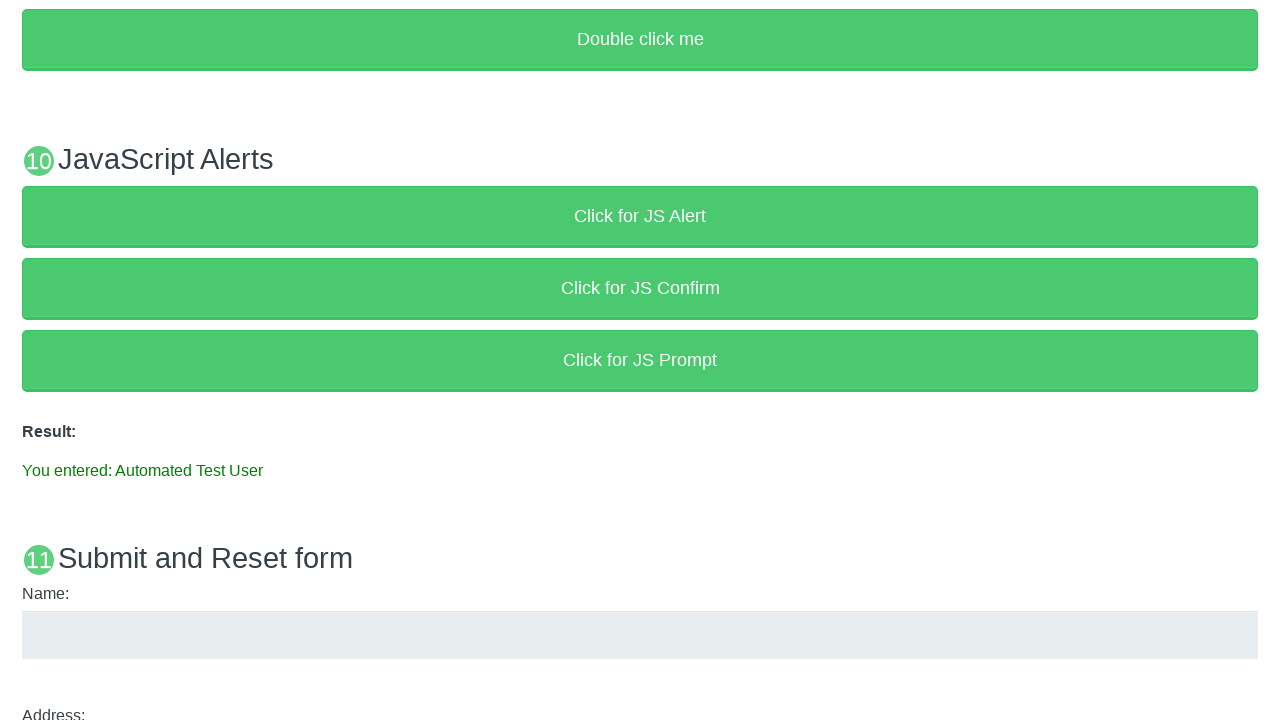

Retrieved result text from result element
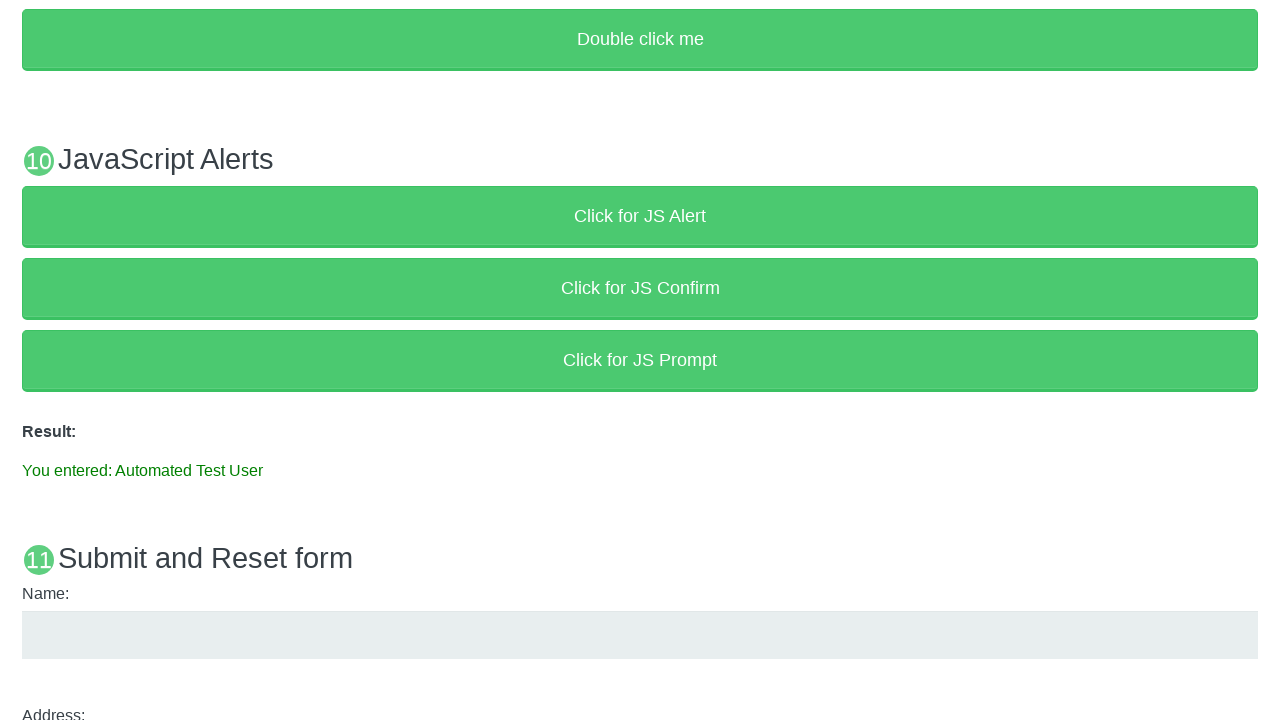

Verified result text matches 'You entered: Automated Test User'
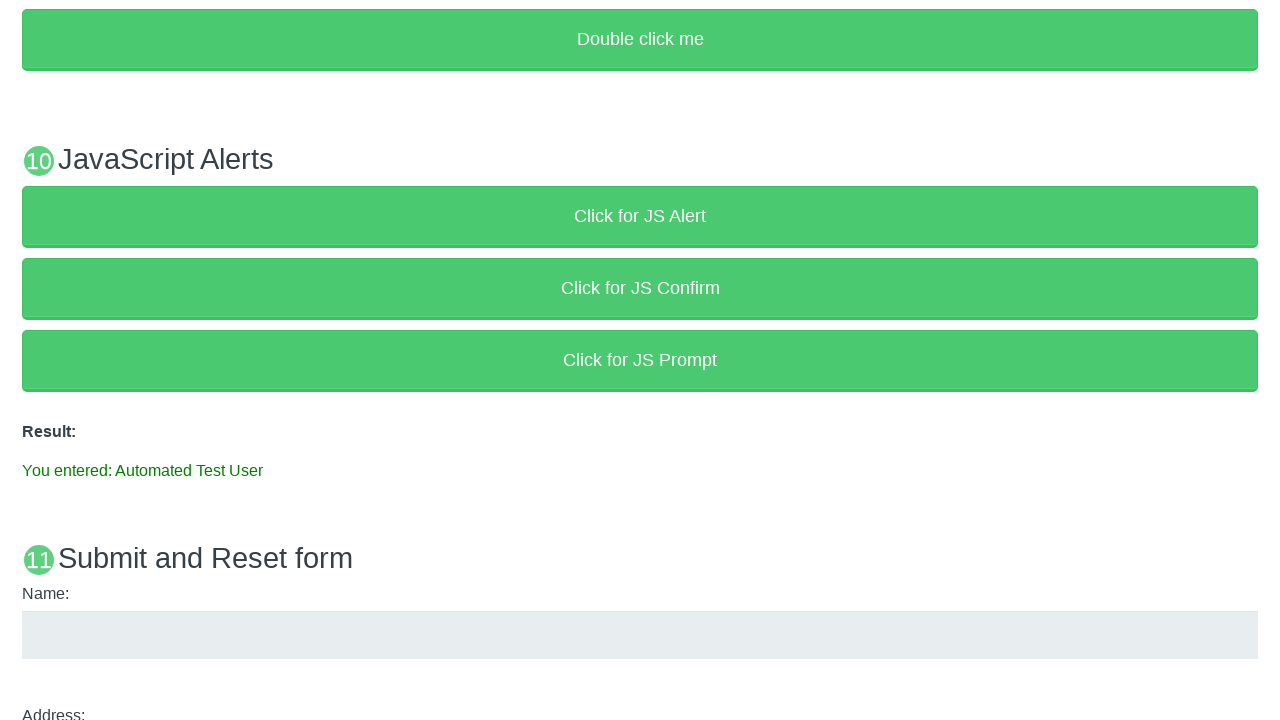

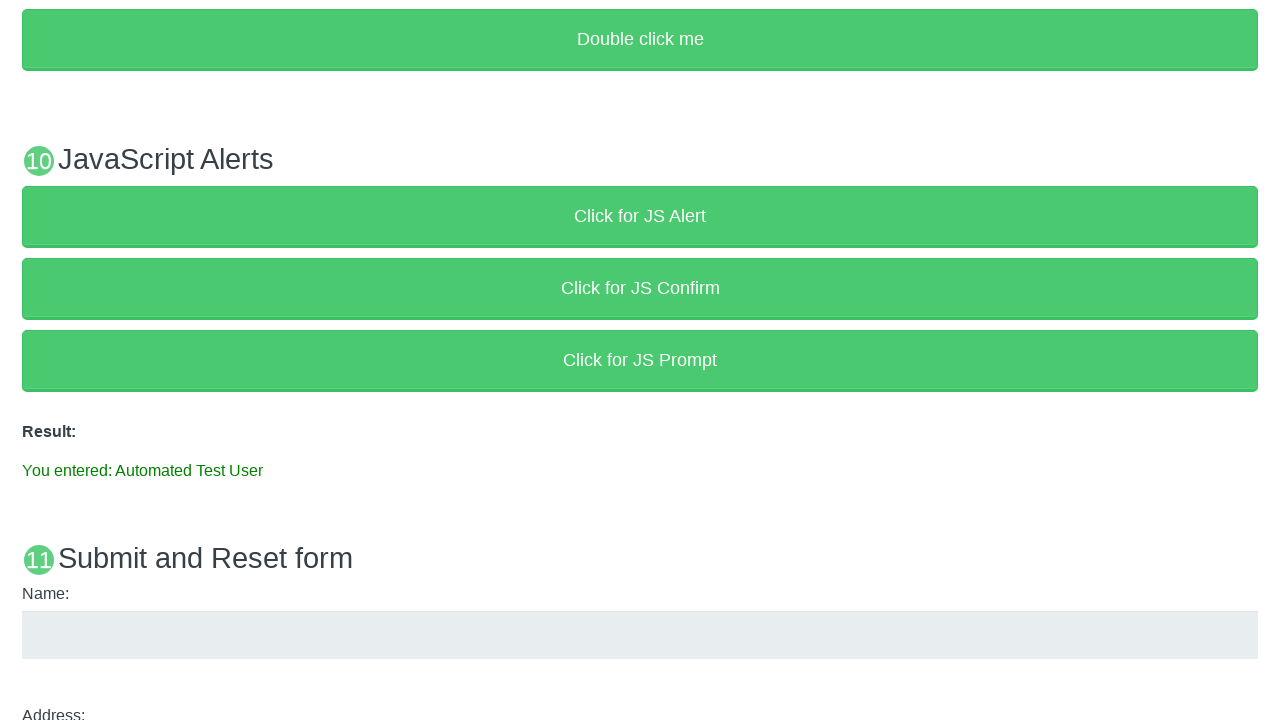